Tests an autocomplete address form by filling in various address fields including street, locality, state, postal code and country

Starting URL: https://formy-project.herokuapp.com/autocomplete

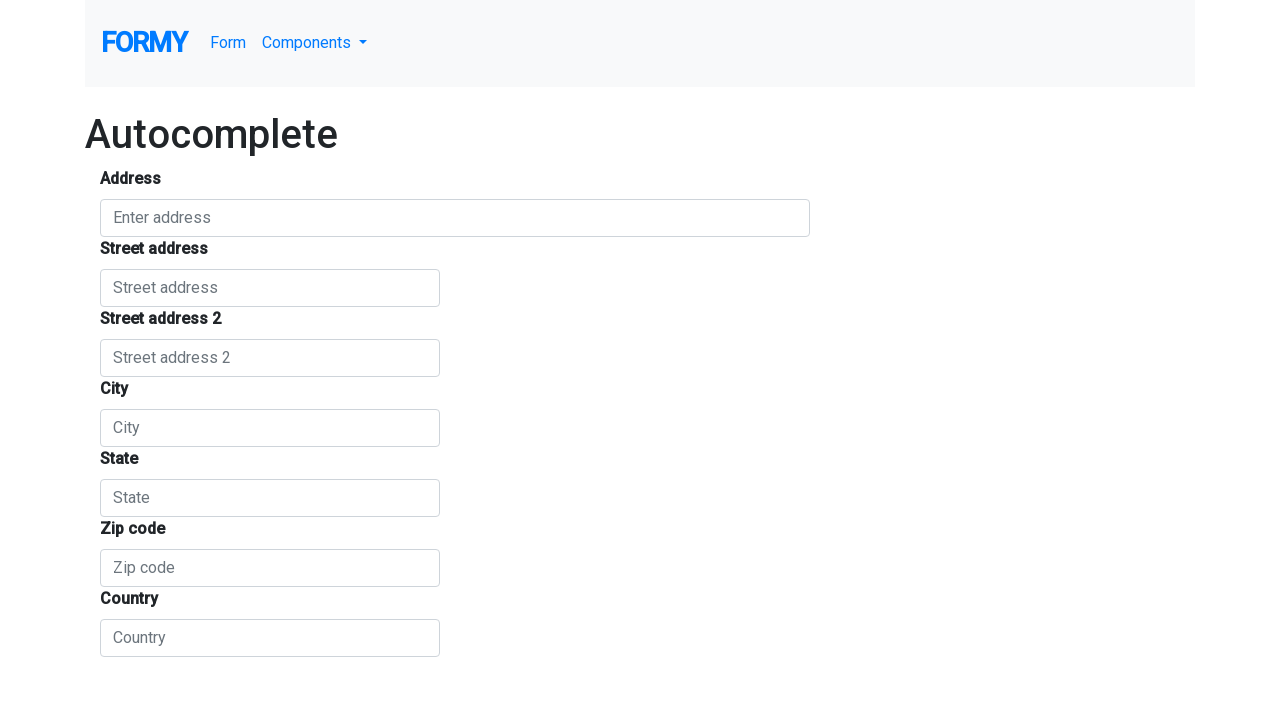

Clicked on autocomplete field at (455, 218) on #autocomplete
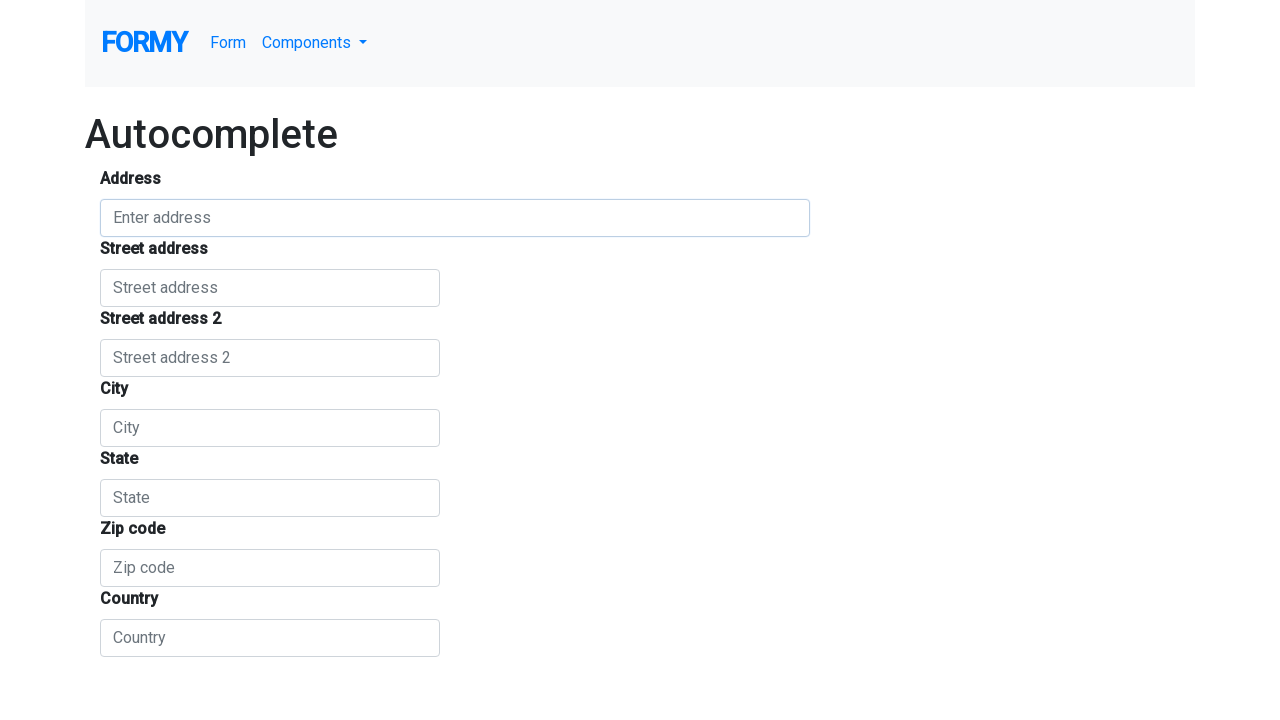

Filled autocomplete field with 'Jl. Kualanamu no 29' on #autocomplete
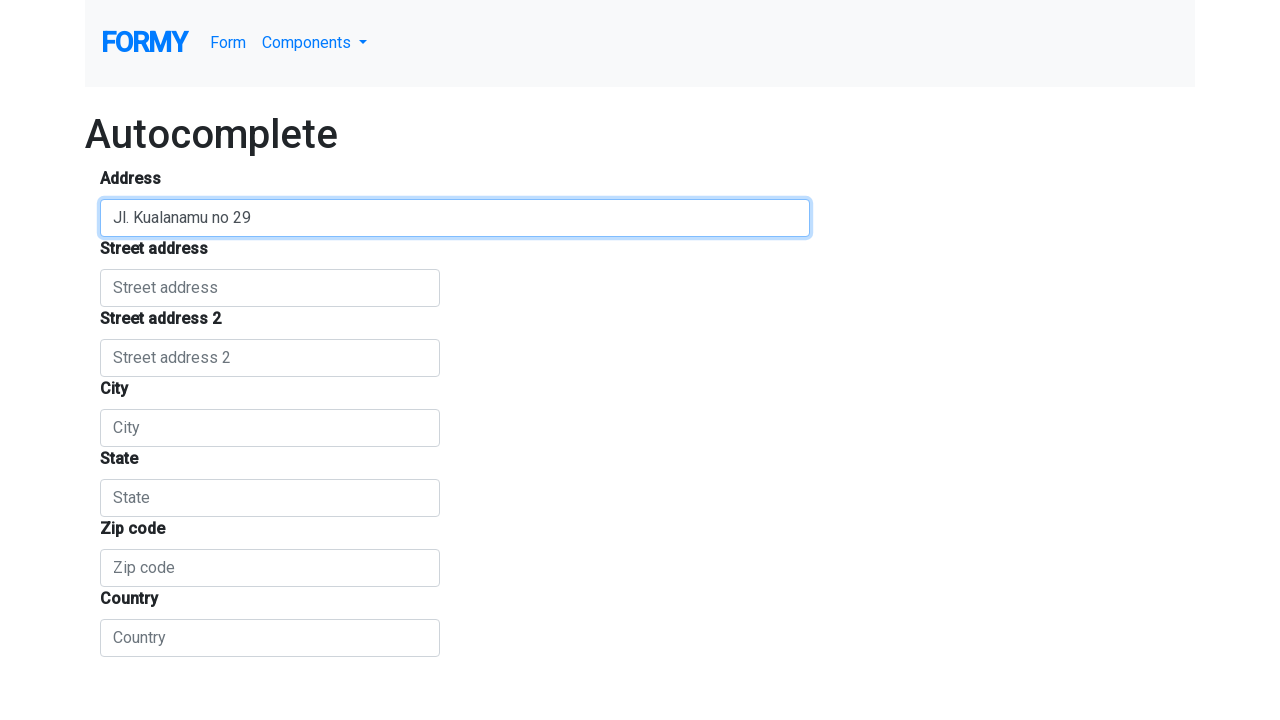

Filled street number field with 'Jl. Kualanami' on #street_number
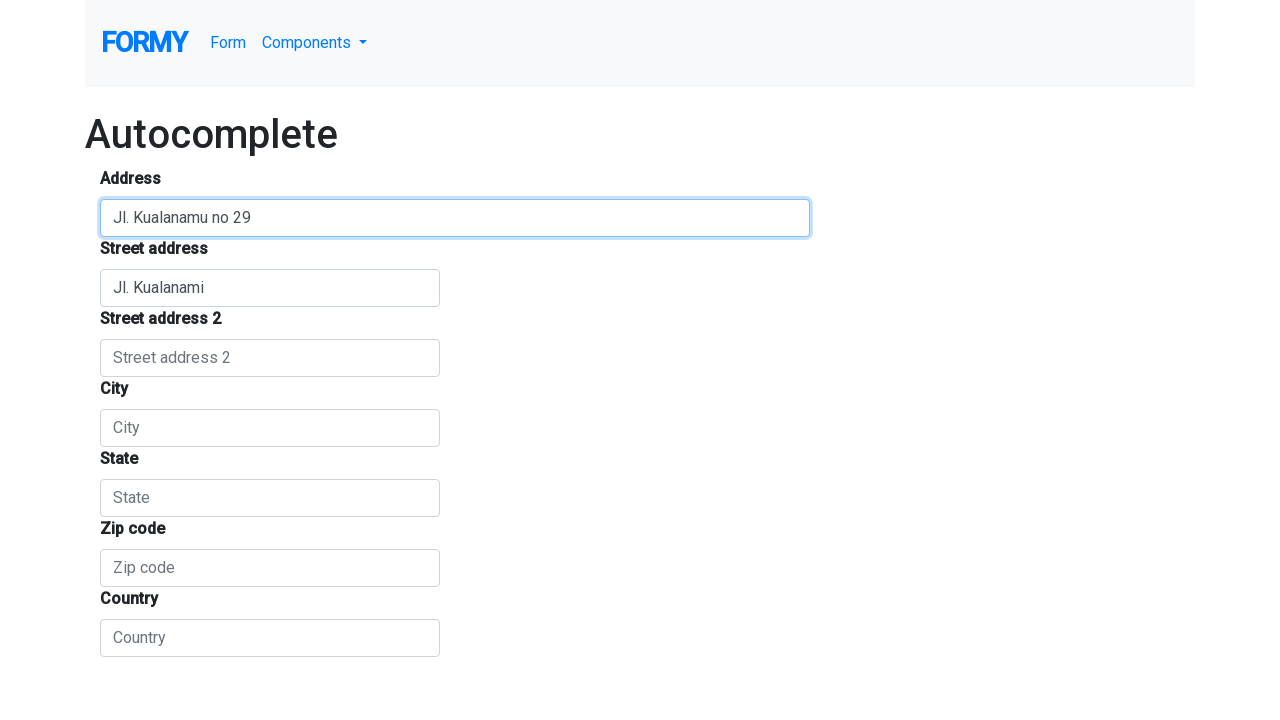

Filled route field with 'Jalan Kuala Abu' on #route
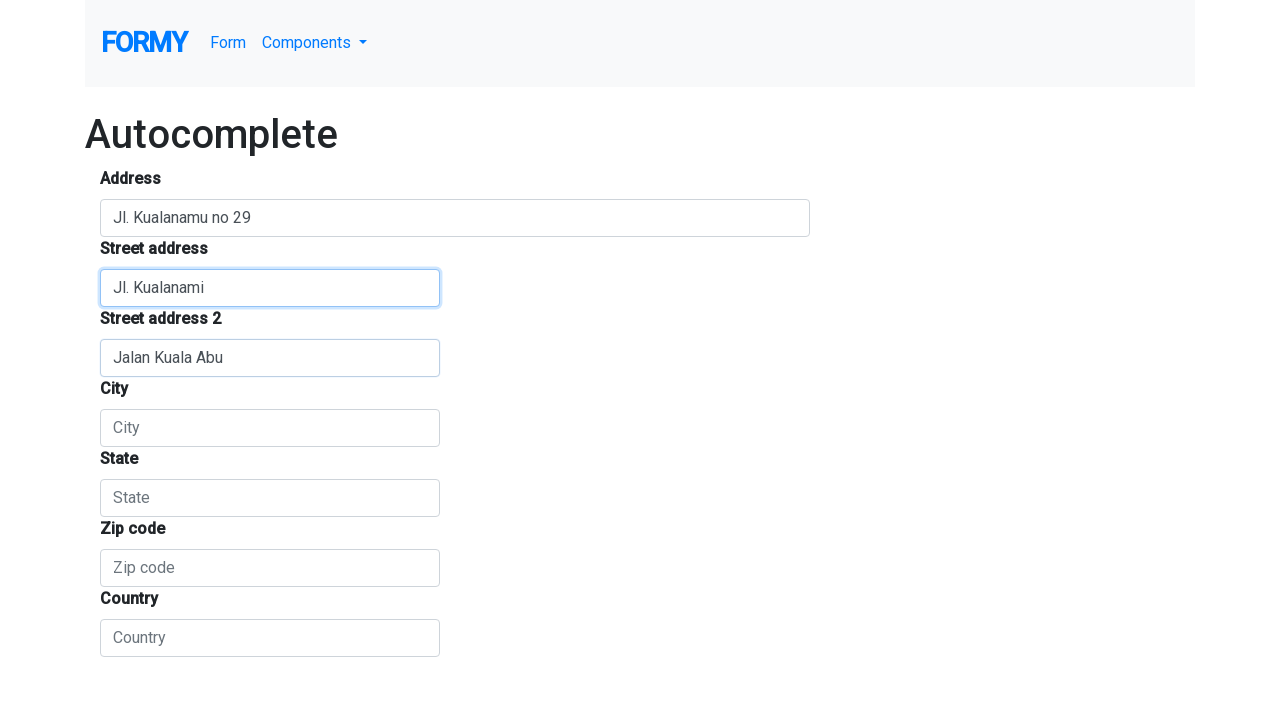

Filled locality field with 'Jatinanjar' on #locality
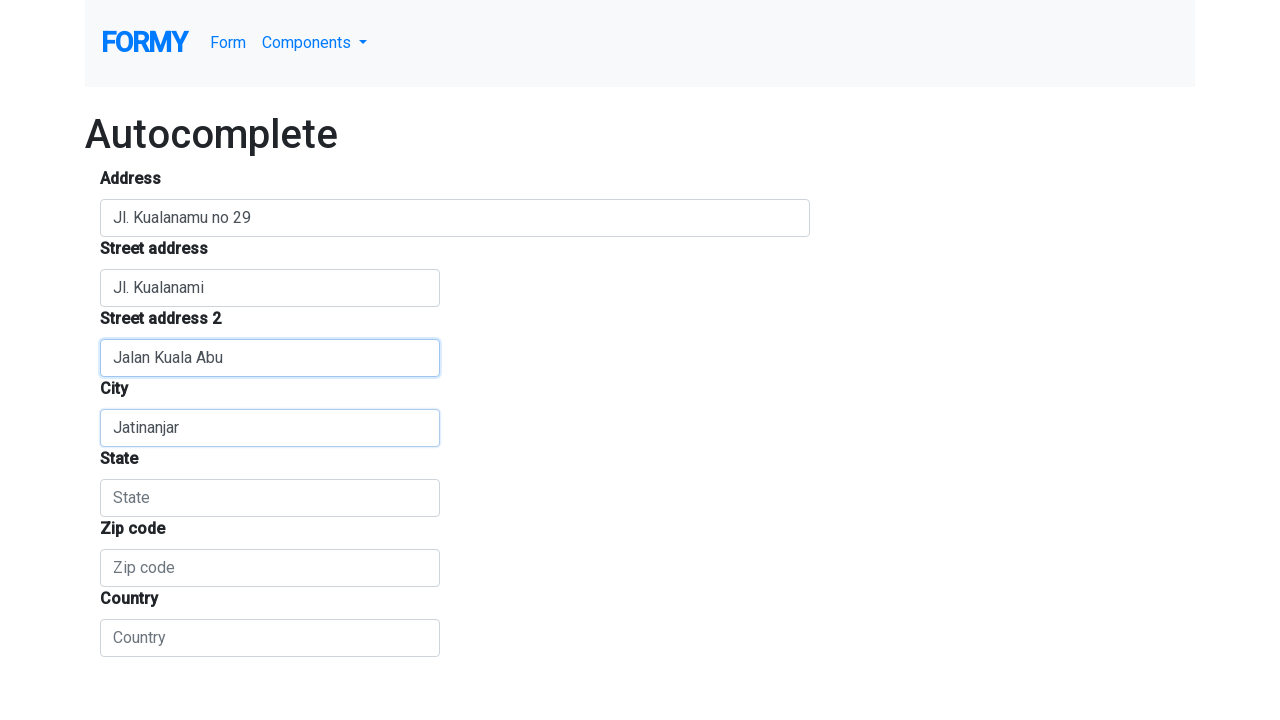

Filled state/administrative area field with 'Jawa Barat' on #administrative_area_level_1
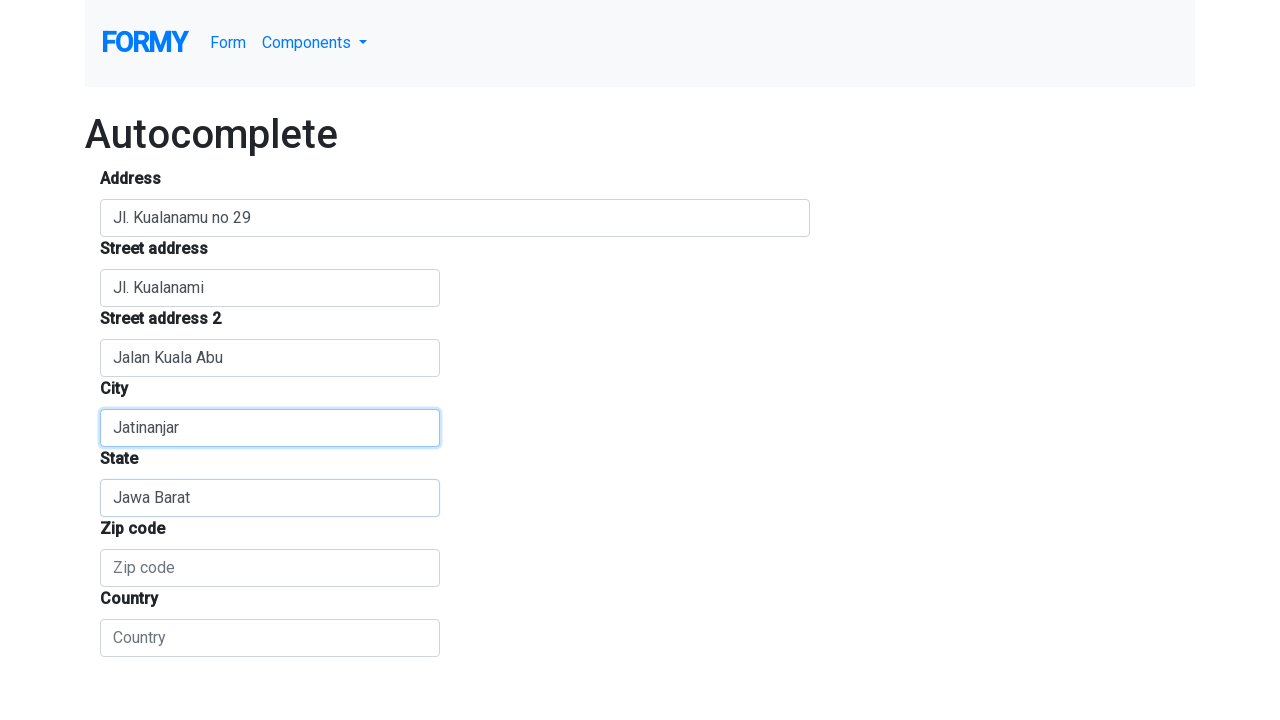

Filled postal code field with '43387' on #postal_code
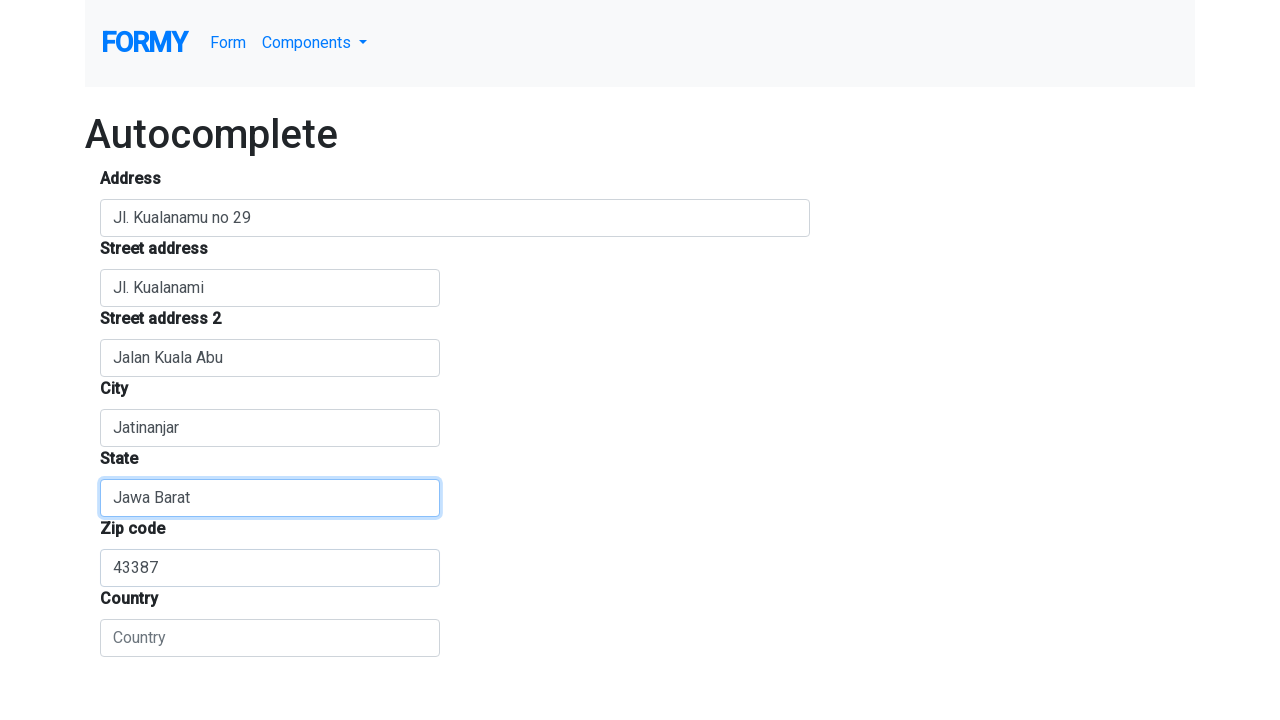

Filled country field with 'Indonesia' on #country
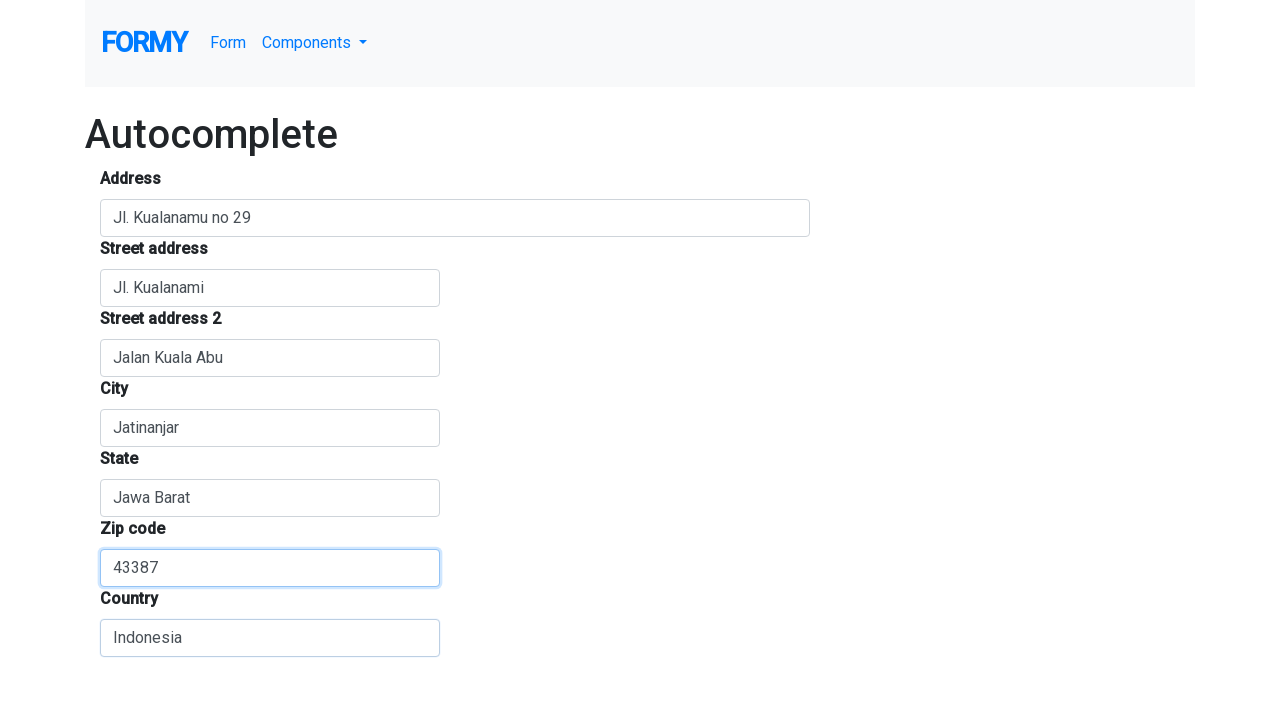

Pressed Enter to submit autocomplete form on #country
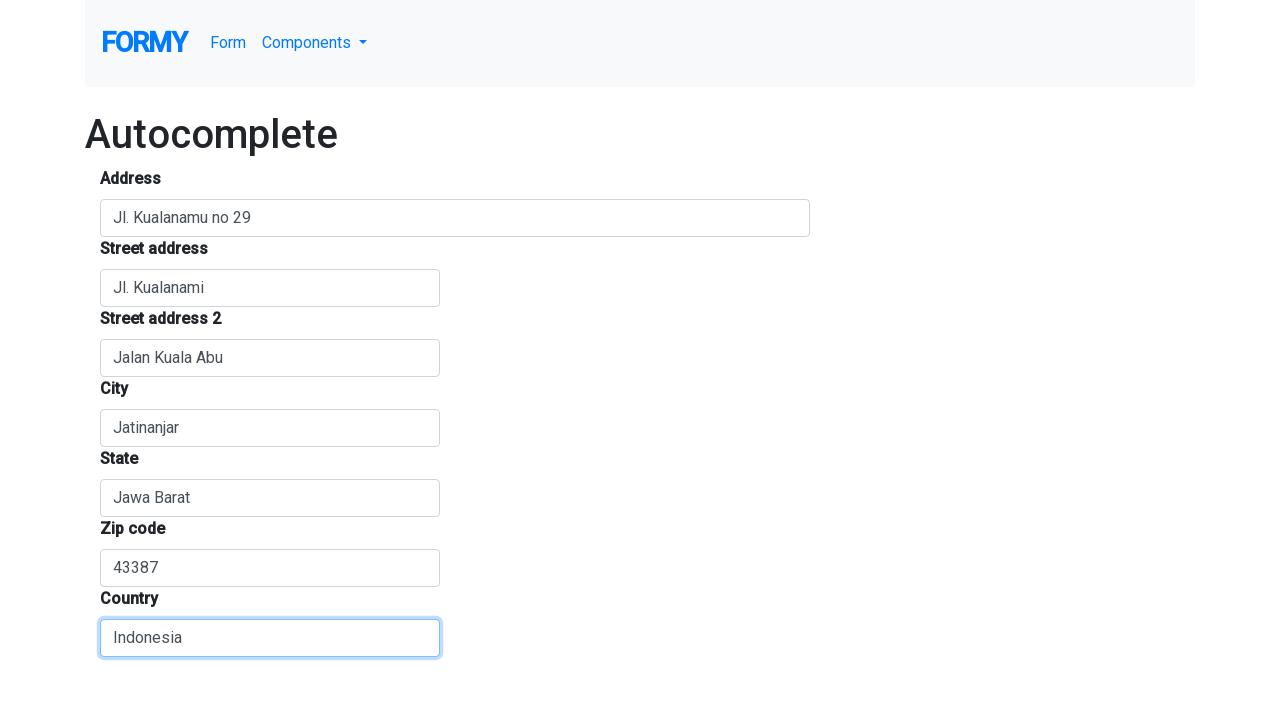

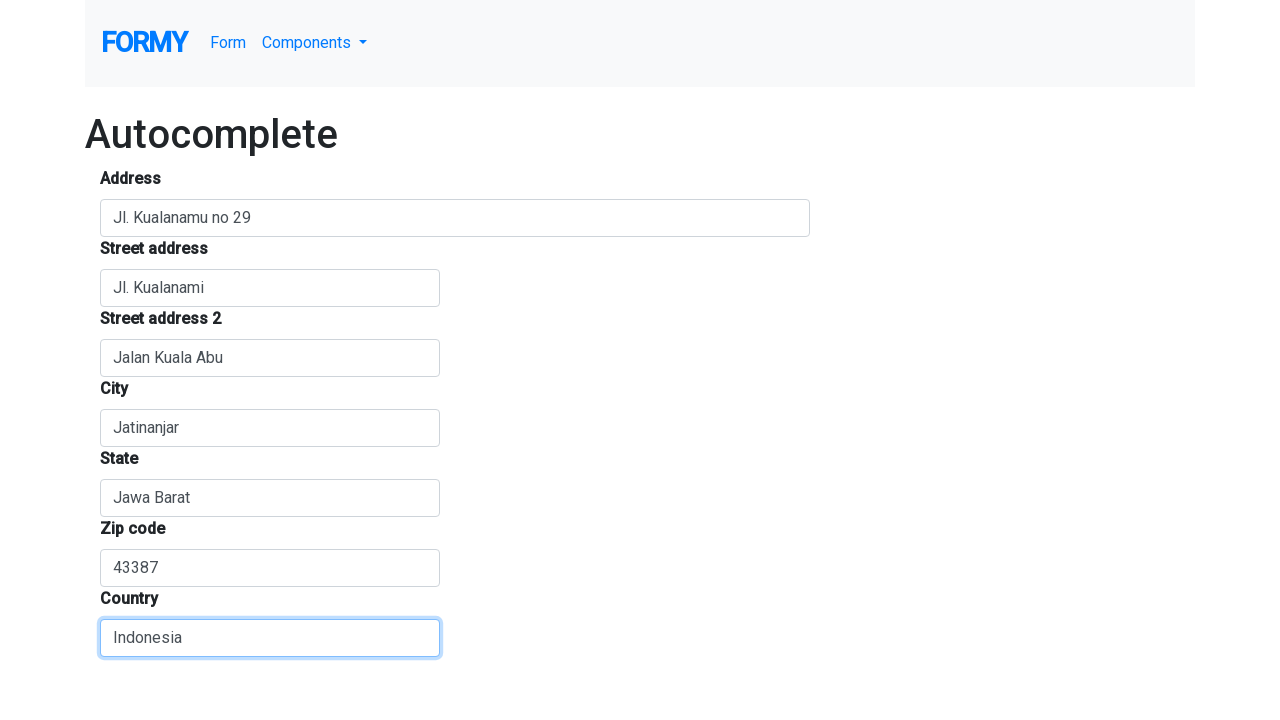